Tests opting out of A/B tests by adding an opt-out cookie on the homepage before navigating to the A/B test page.

Starting URL: http://the-internet.herokuapp.com

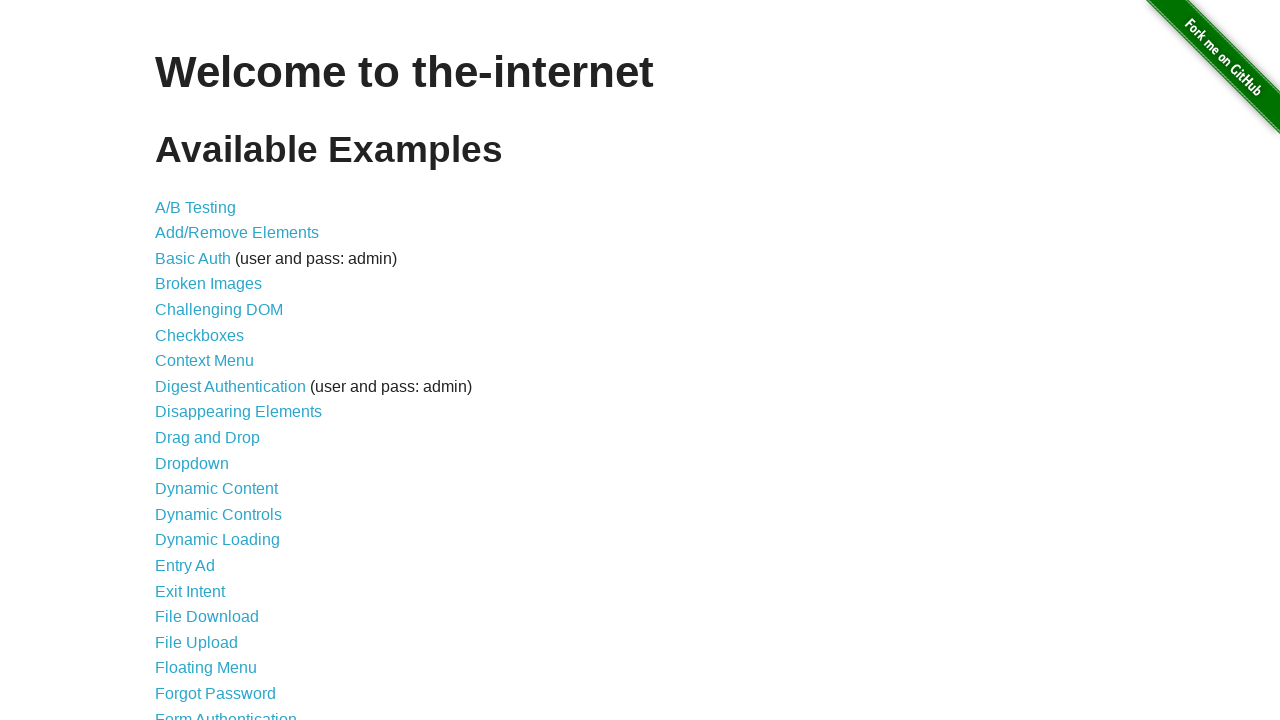

Added optimizelyOptOut cookie with value 'true' to opt out of A/B tests
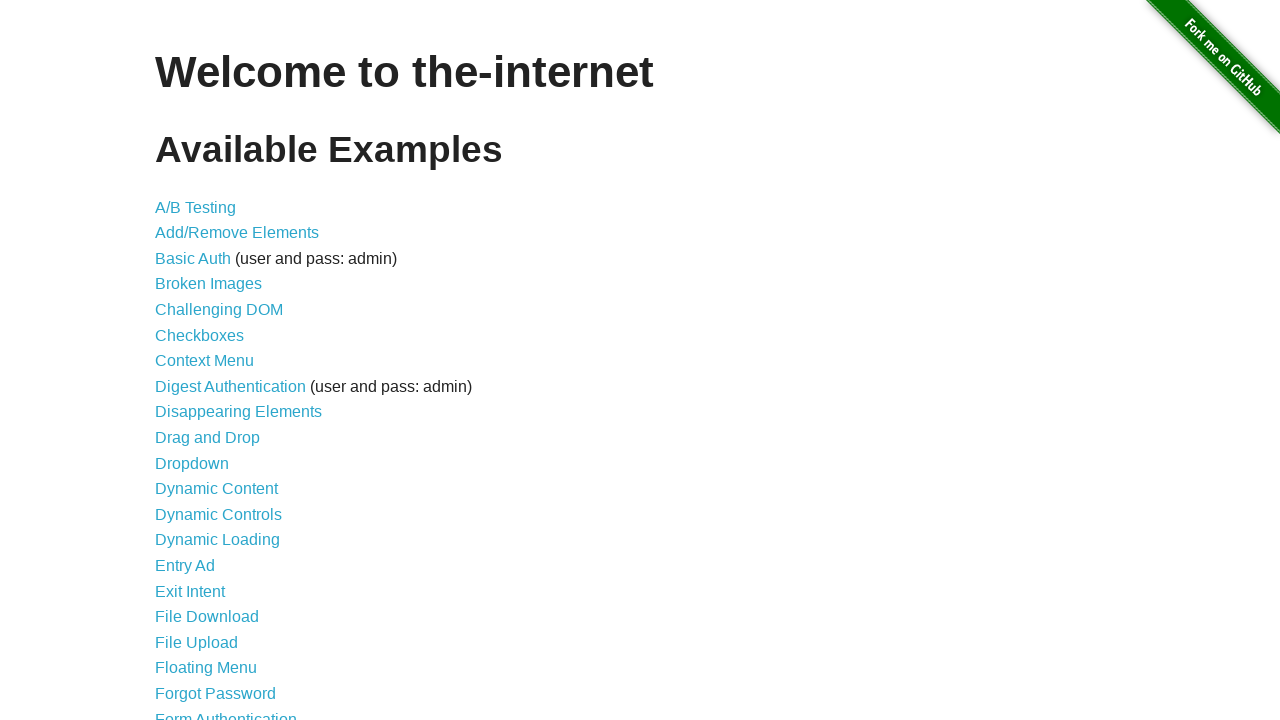

Navigated to A/B test page at http://the-internet.herokuapp.com/abtest
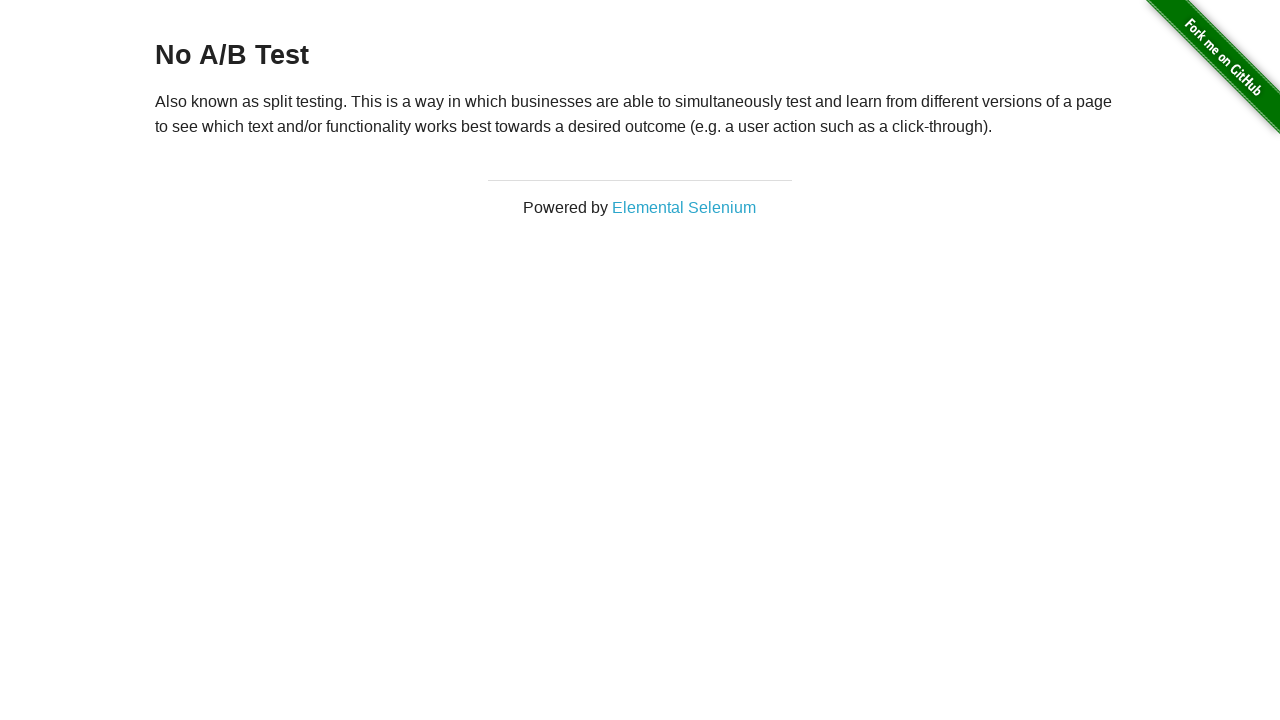

Retrieved heading text from h3 element
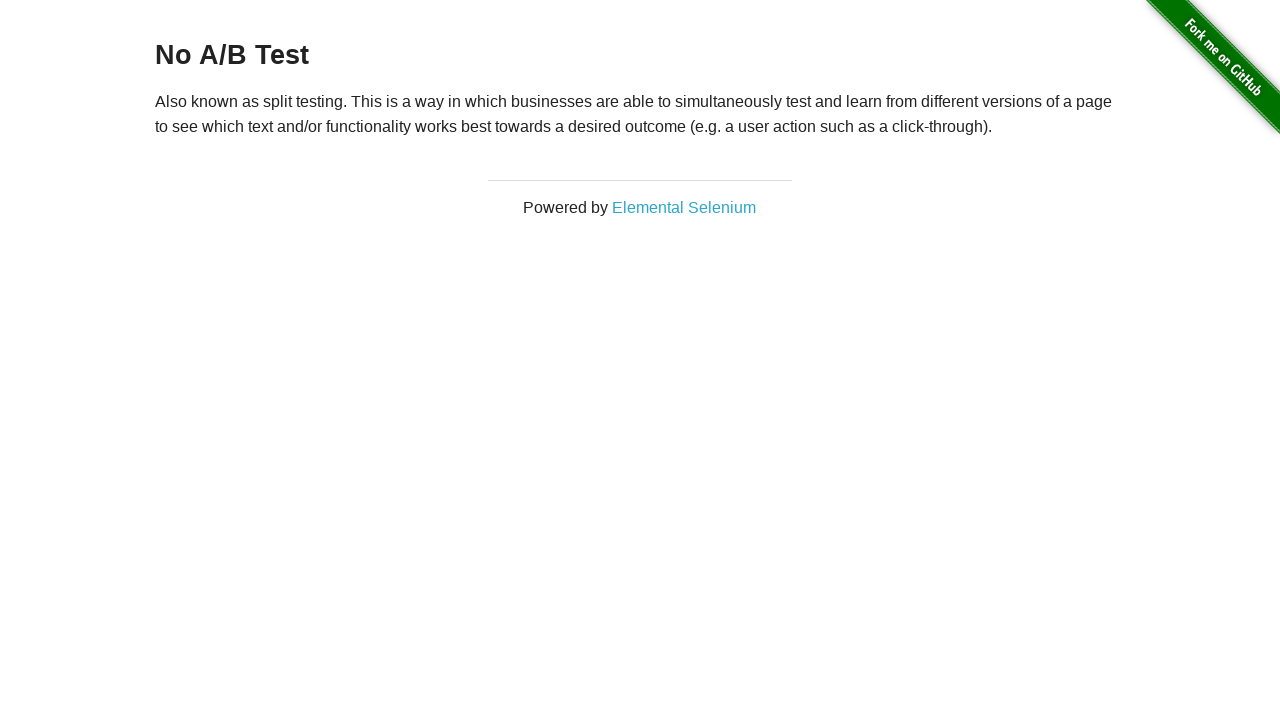

Asserted that heading text equals 'No A/B Test', confirming opt-out cookie is working
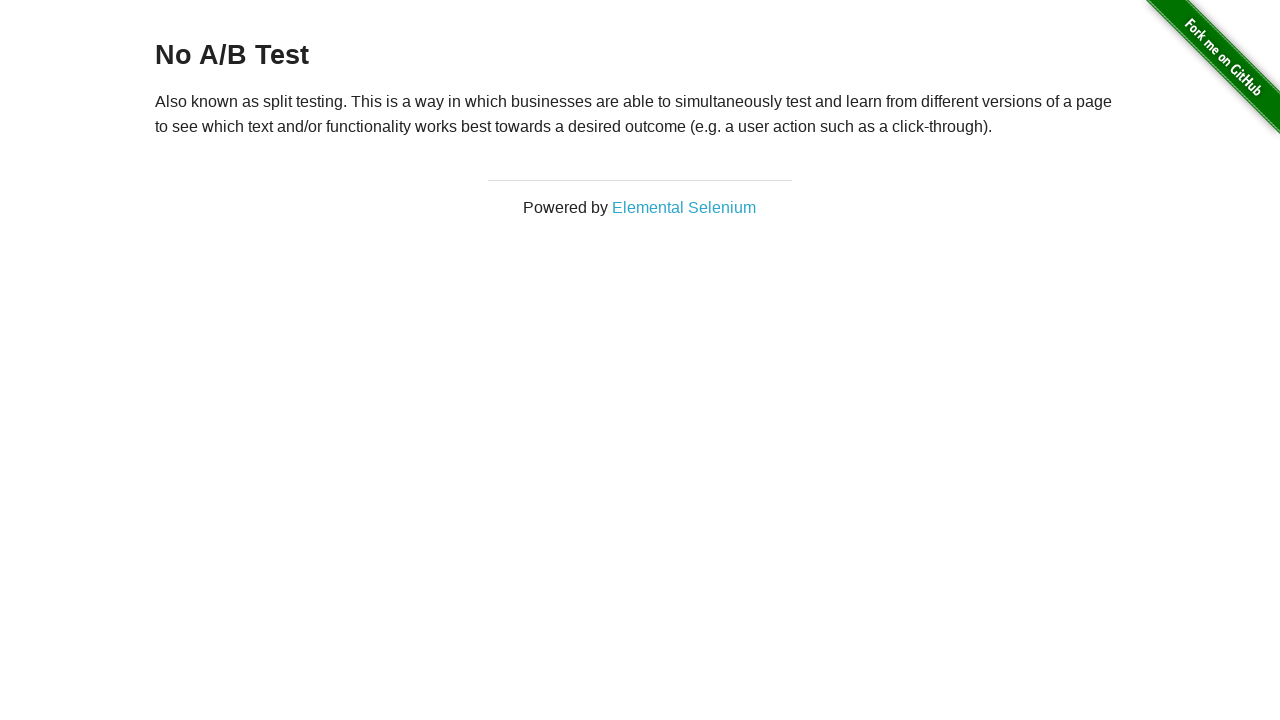

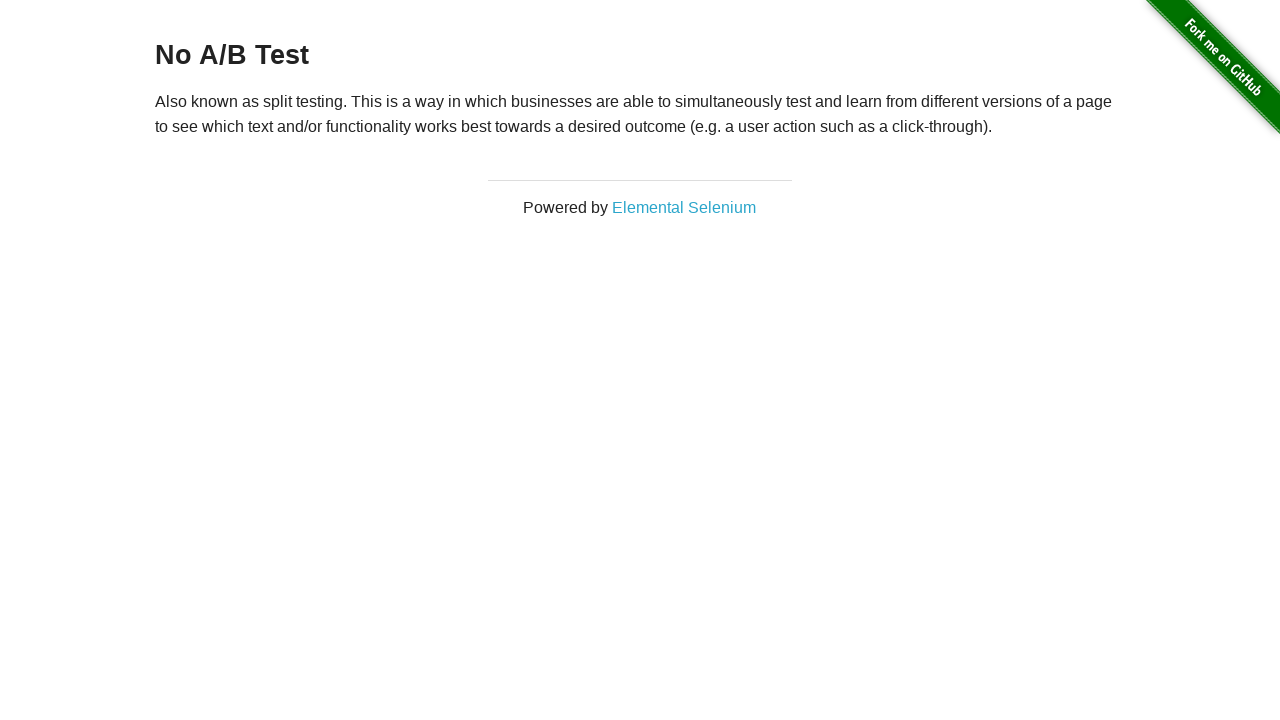